Tests the search functionality on 99-bottles-of-beer.net by searching for a programming language by name and verifying that search results contain the search term

Starting URL: https://www.99-bottles-of-beer.net/

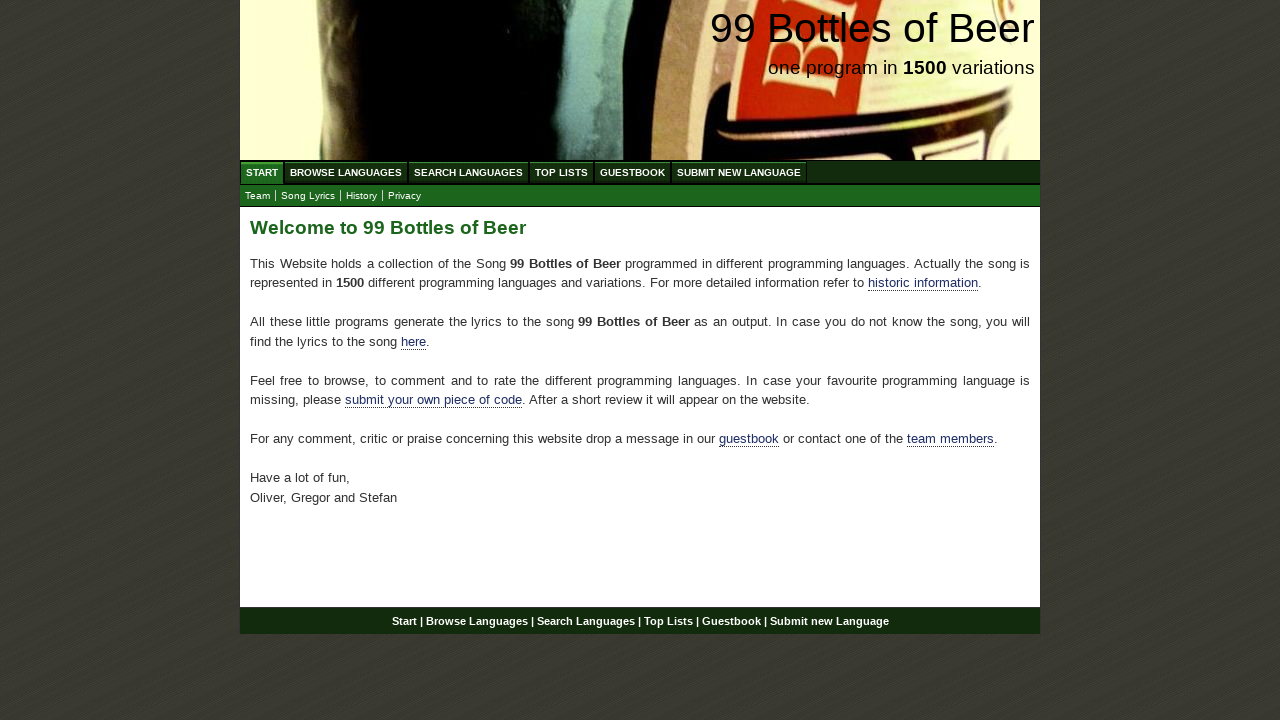

Clicked on Search Languages menu item at (468, 172) on xpath=//ul[@id='menu']/li/a[@href='/search.html']
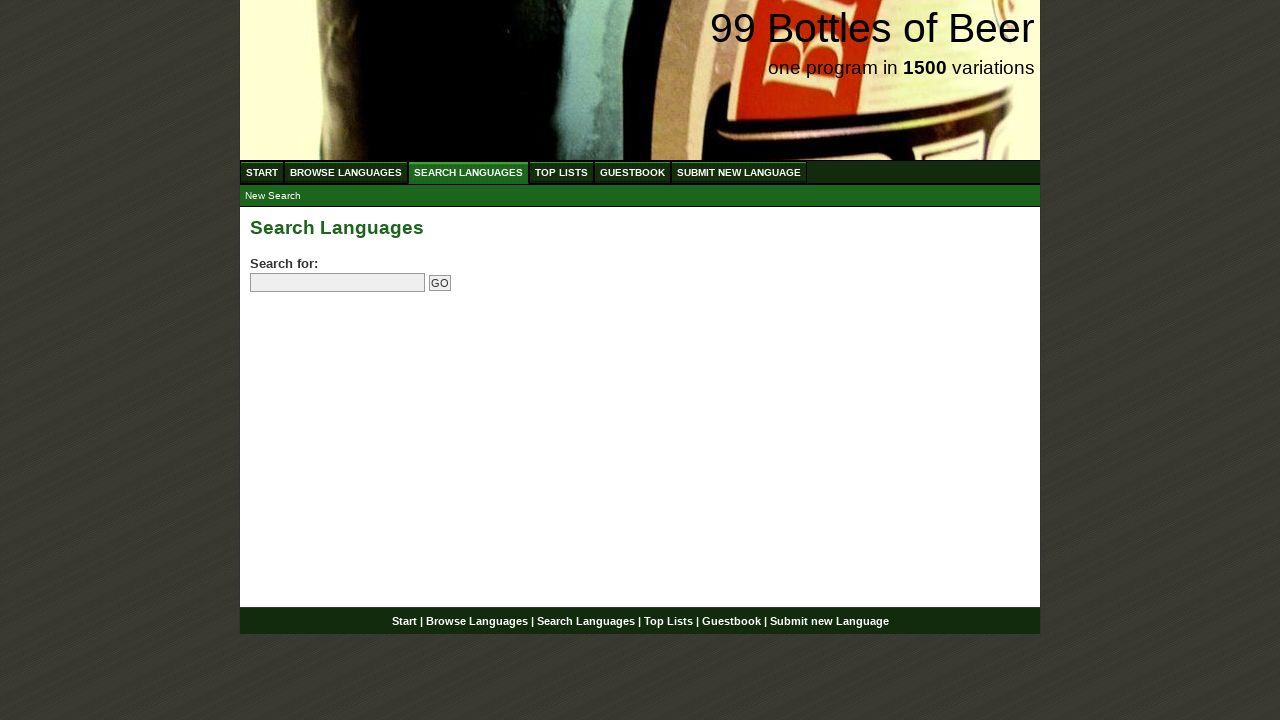

Clicked on search input field at (338, 283) on input[name='search']
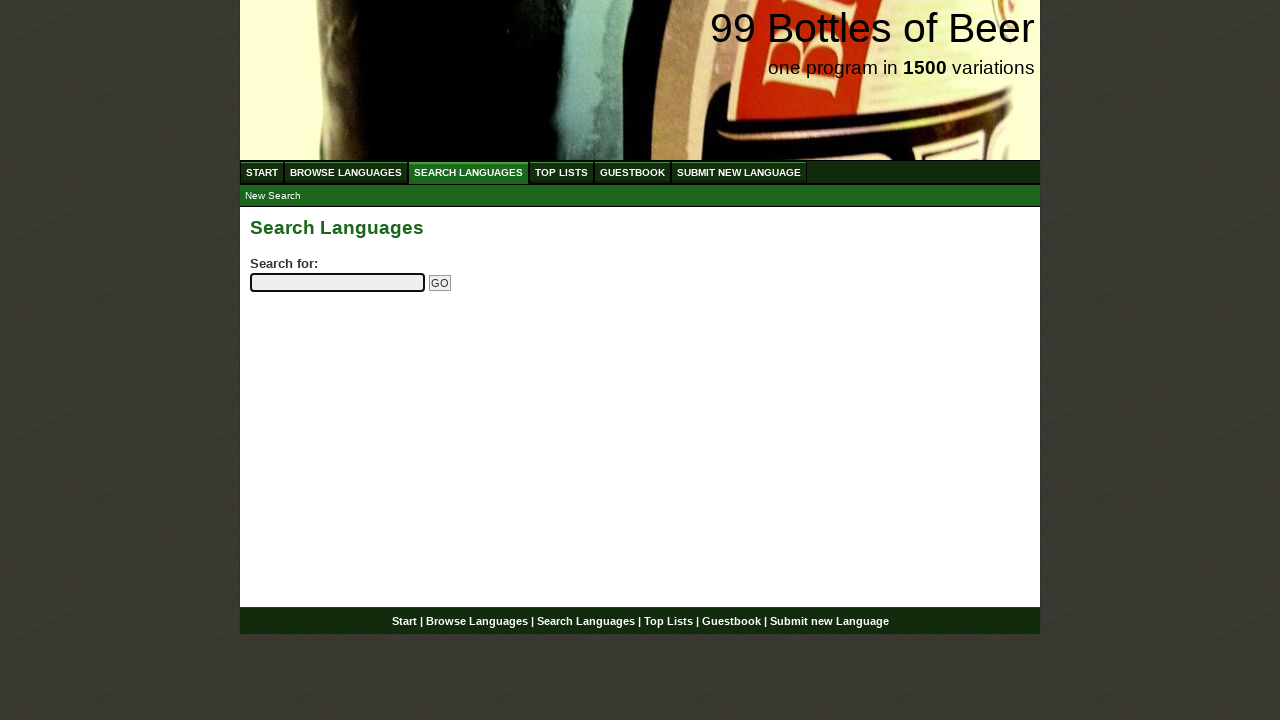

Filled search field with 'python' on input[name='search']
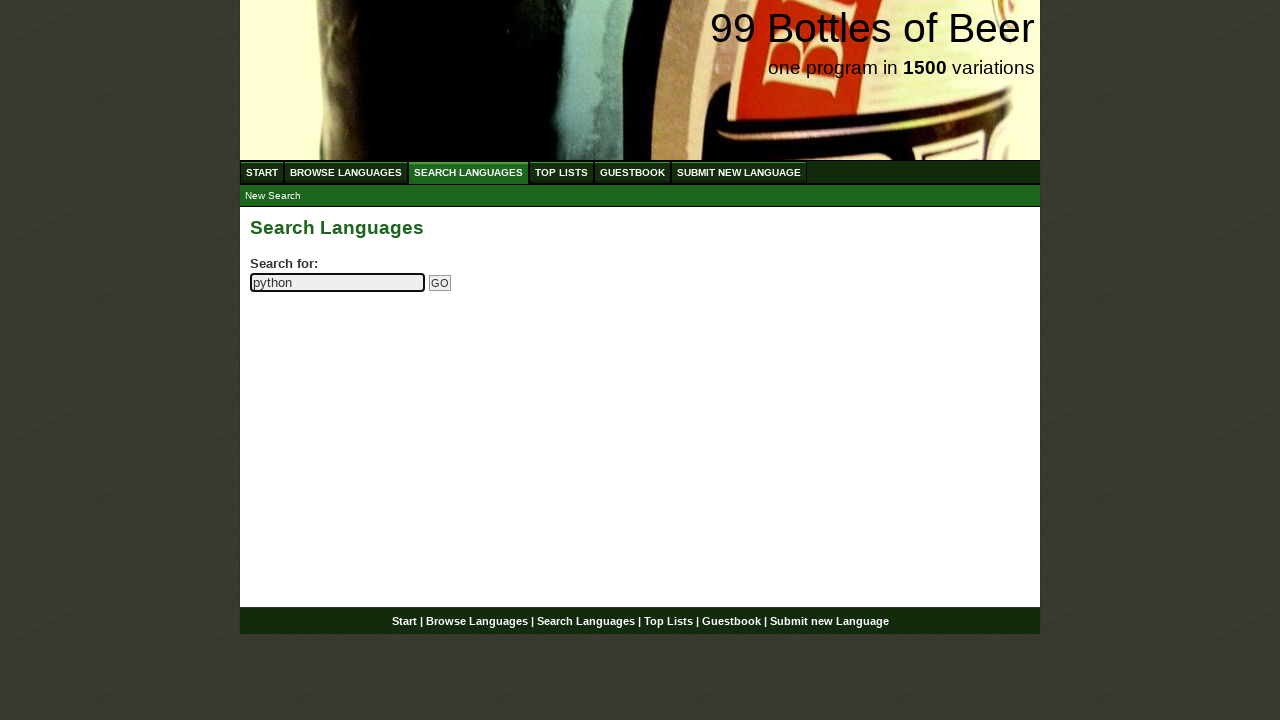

Clicked submit button to search for programming language at (440, 283) on input[name='submitsearch']
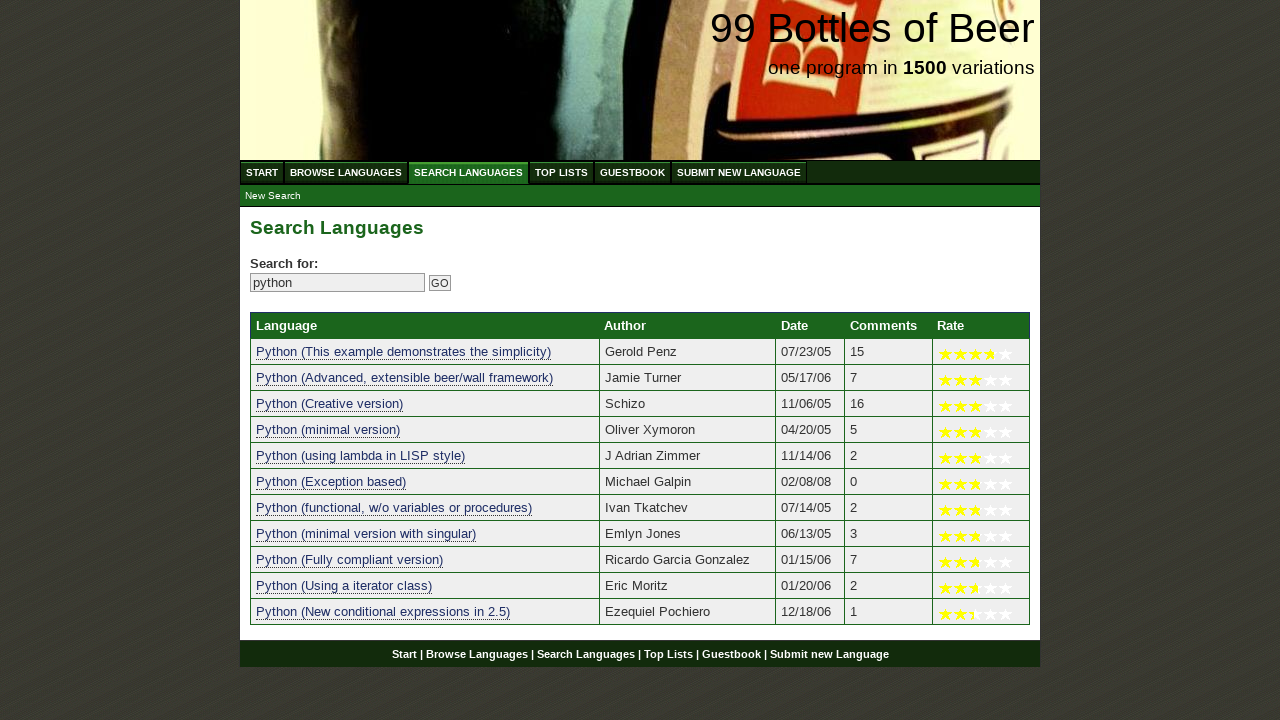

Search results loaded and verified
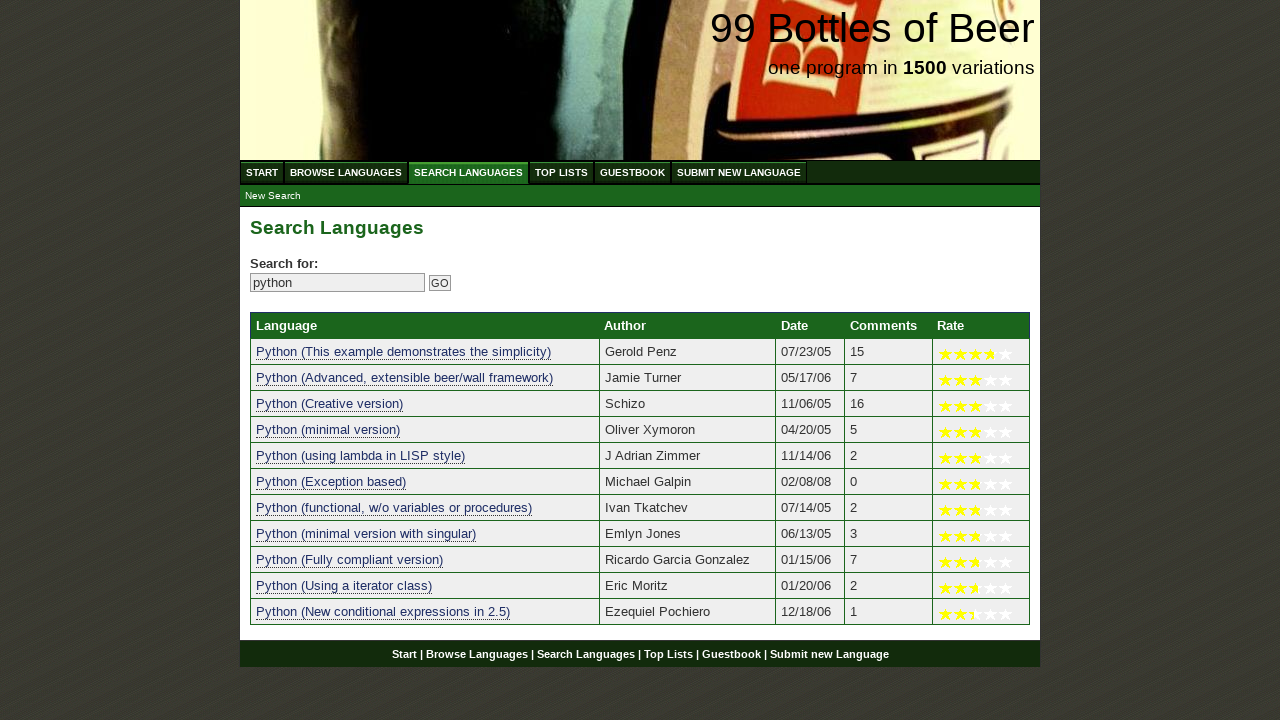

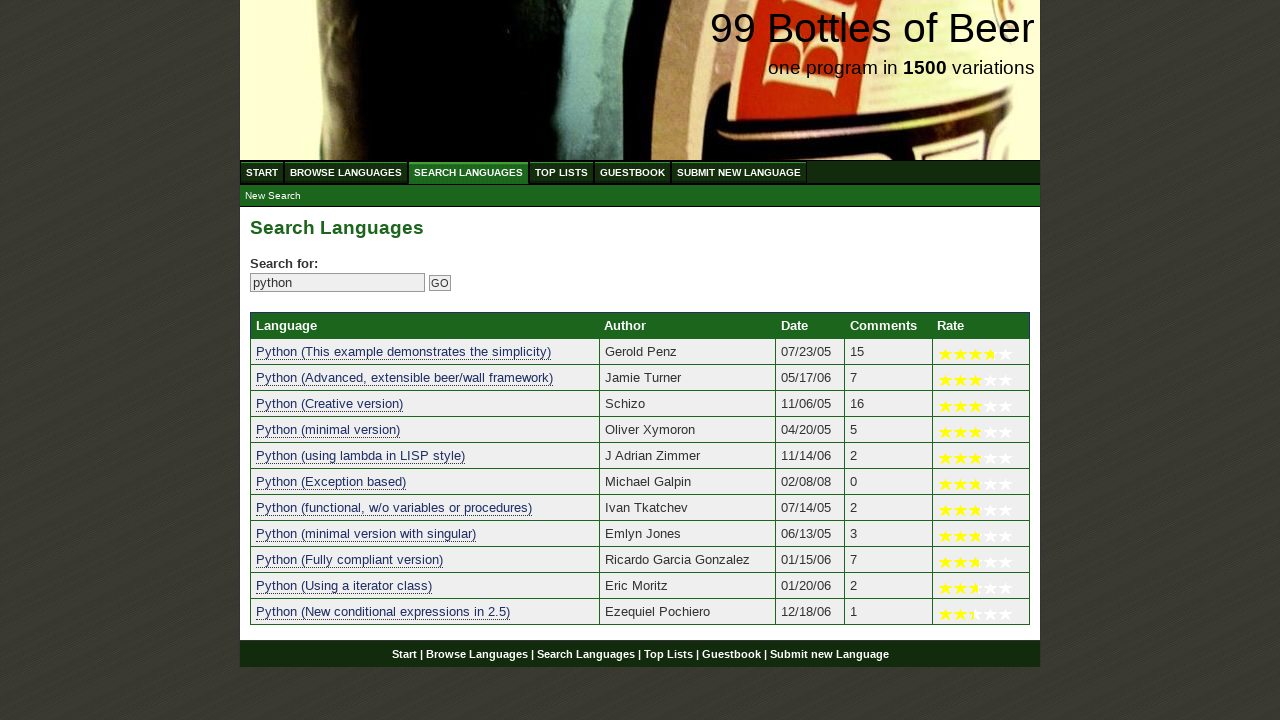